Tests window switching functionality by clicking a link that opens a new window, extracting text from the new window, and using that text to fill a field in the original window

Starting URL: https://rahulshettyacademy.com/loginpagePractise/

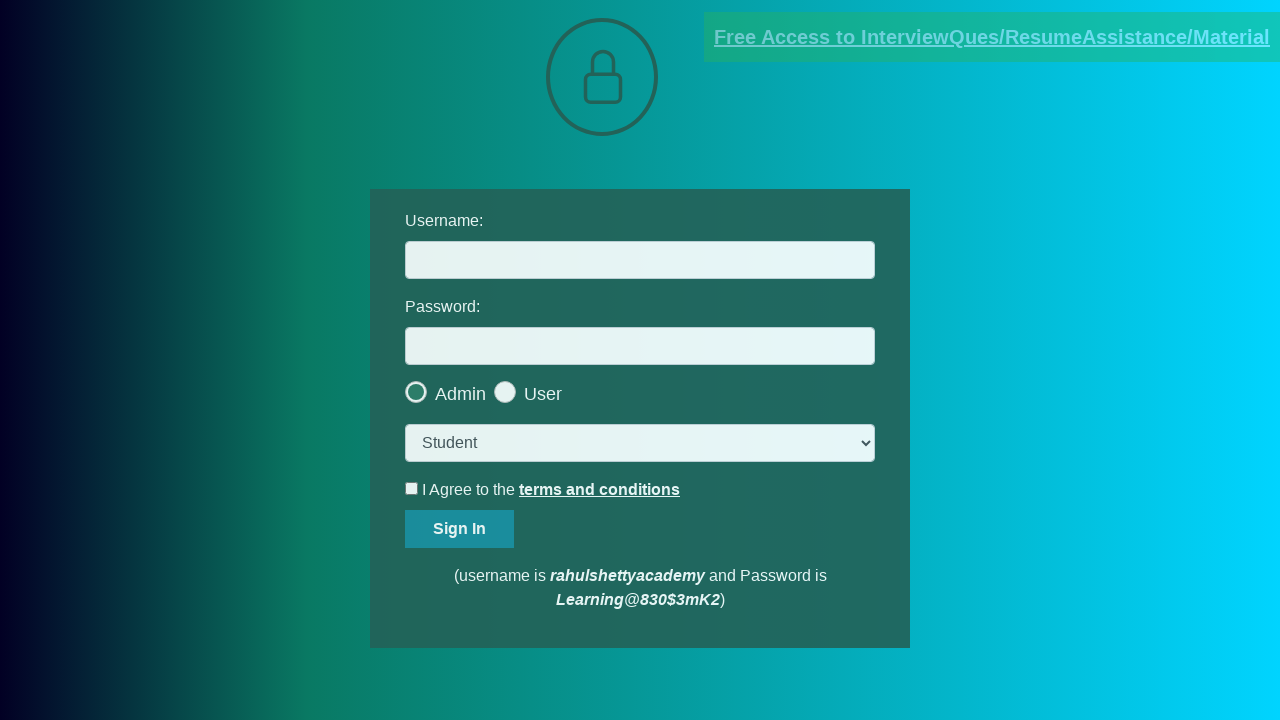

Clicked link to open new window at (992, 37) on .blinkingText
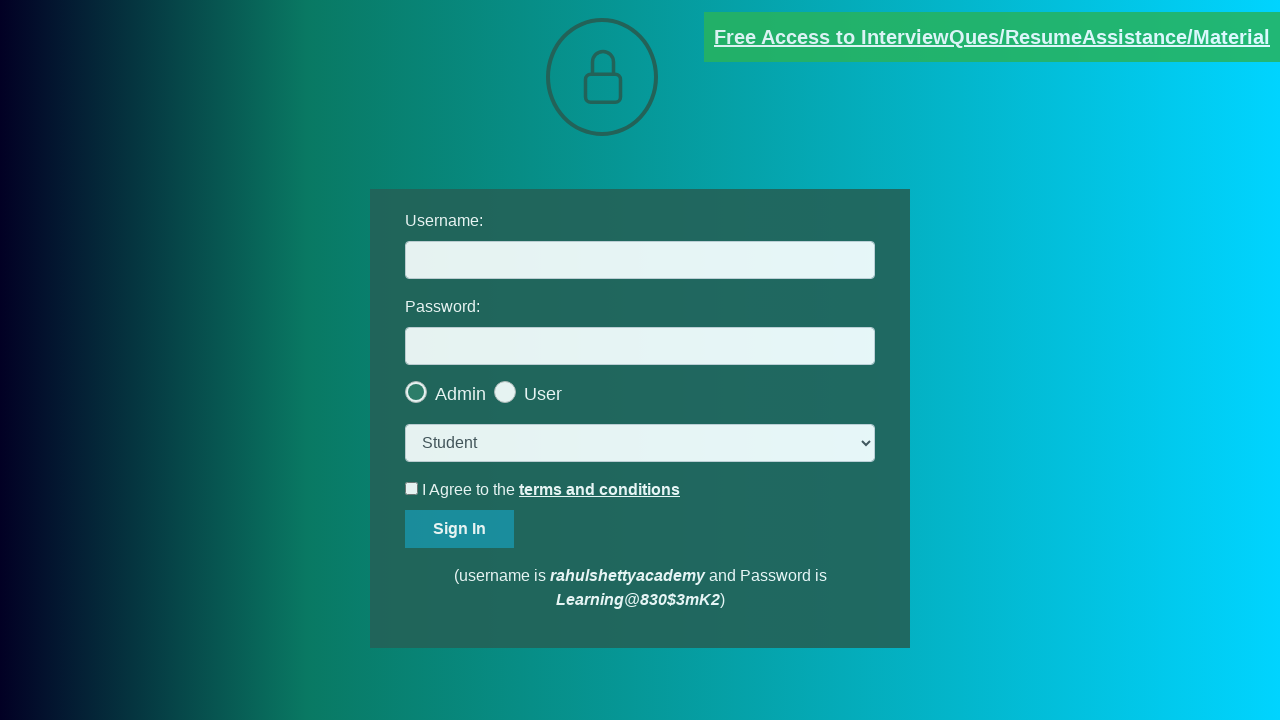

New window/tab opened and captured
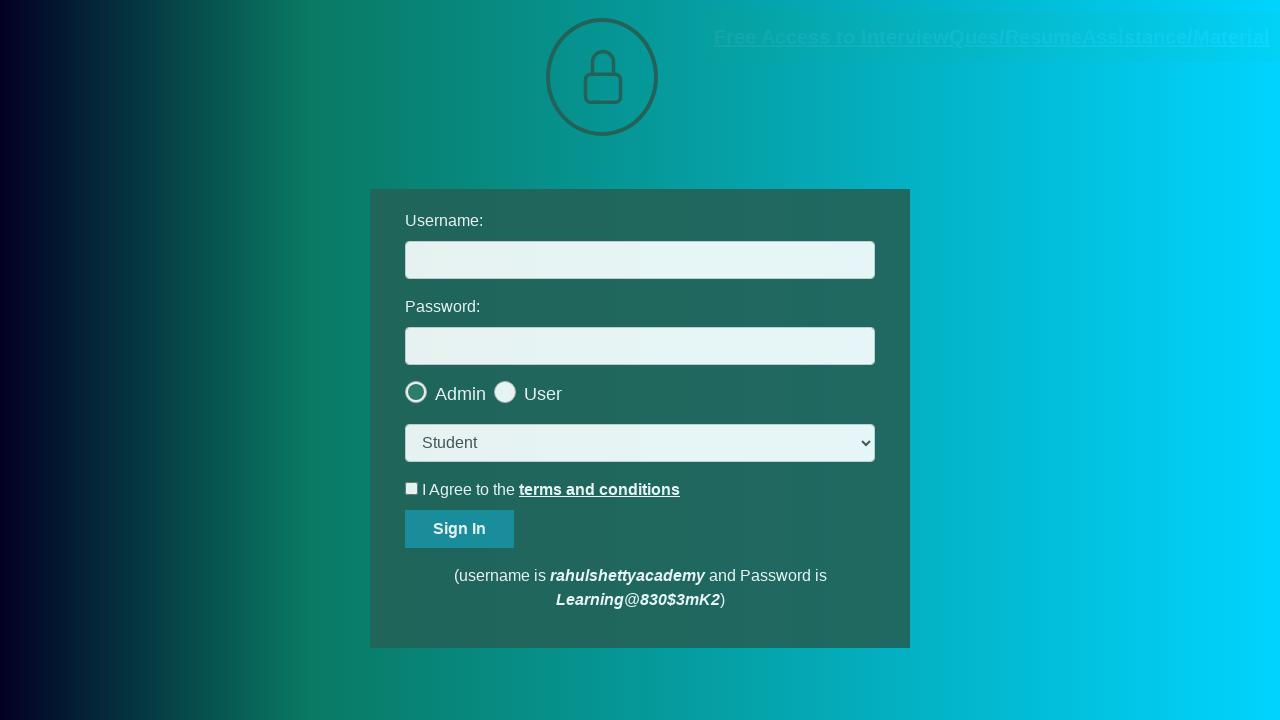

Waited for text element to load in new window
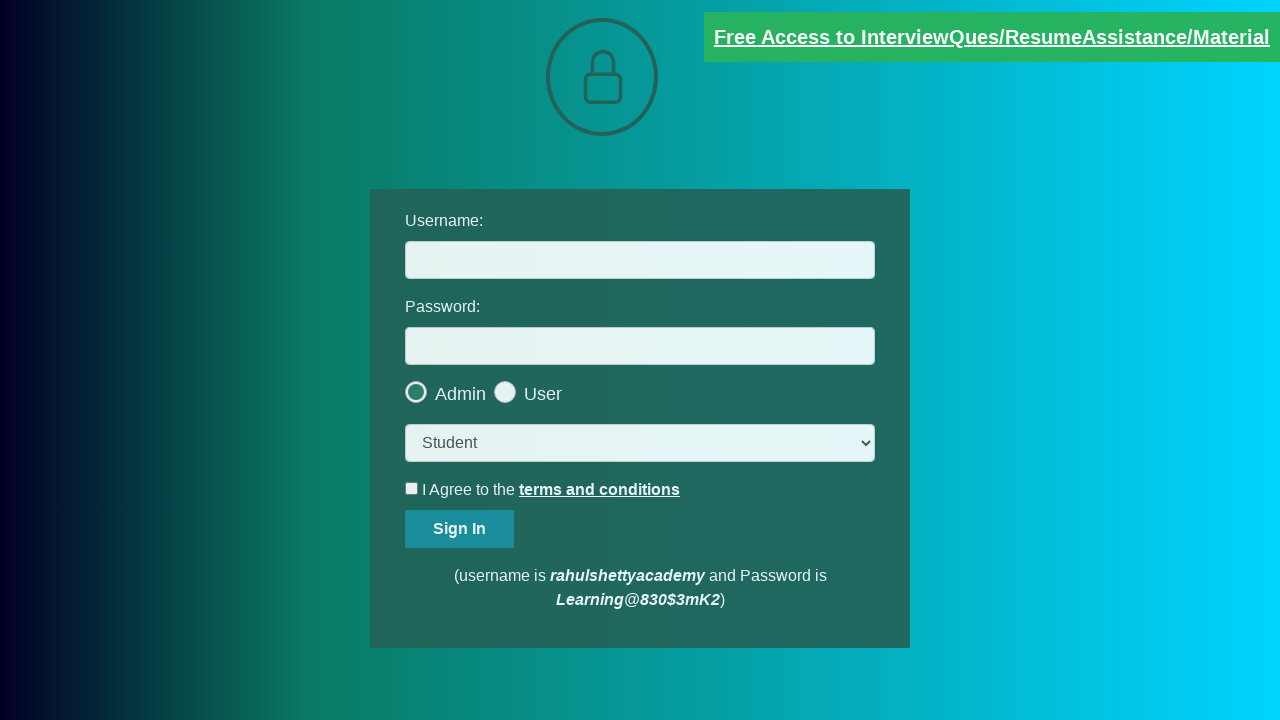

Located text element in new window
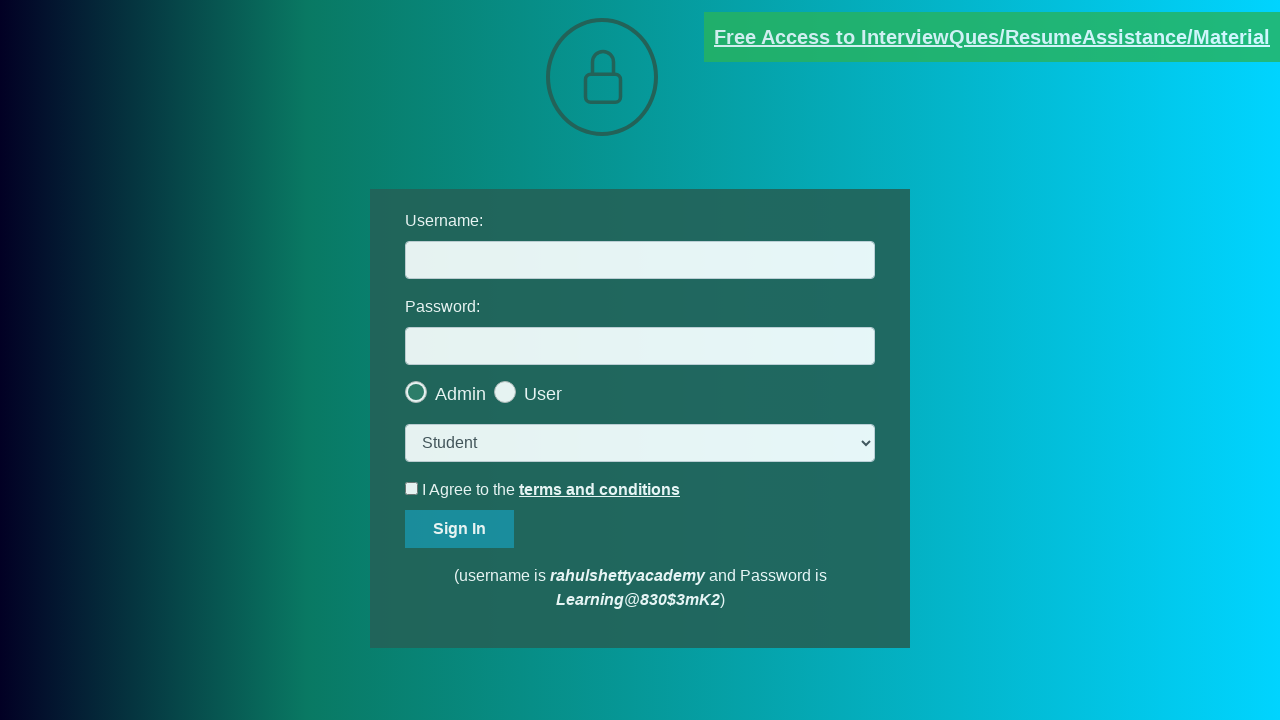

Extracted text from new window: Please email us at mentor@rahulshettyacademy.com with below template to receive response 
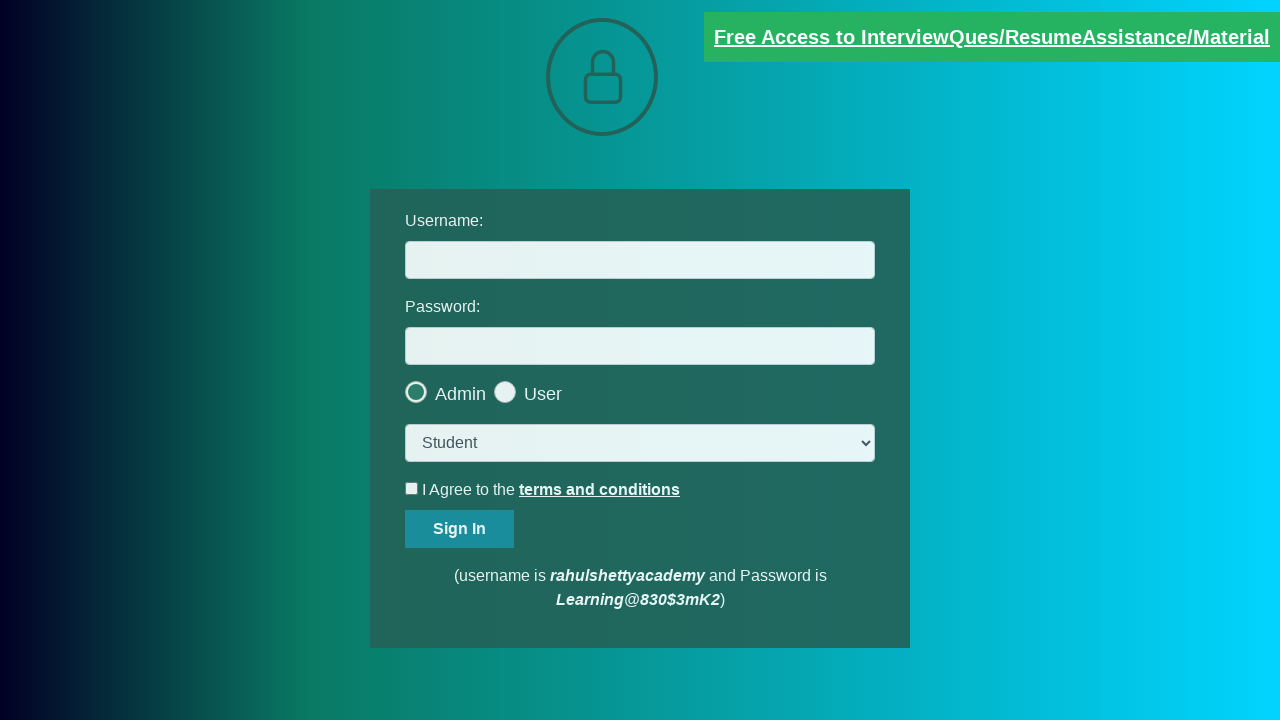

Extracted email address: mentor@rahulshettyacademy.com
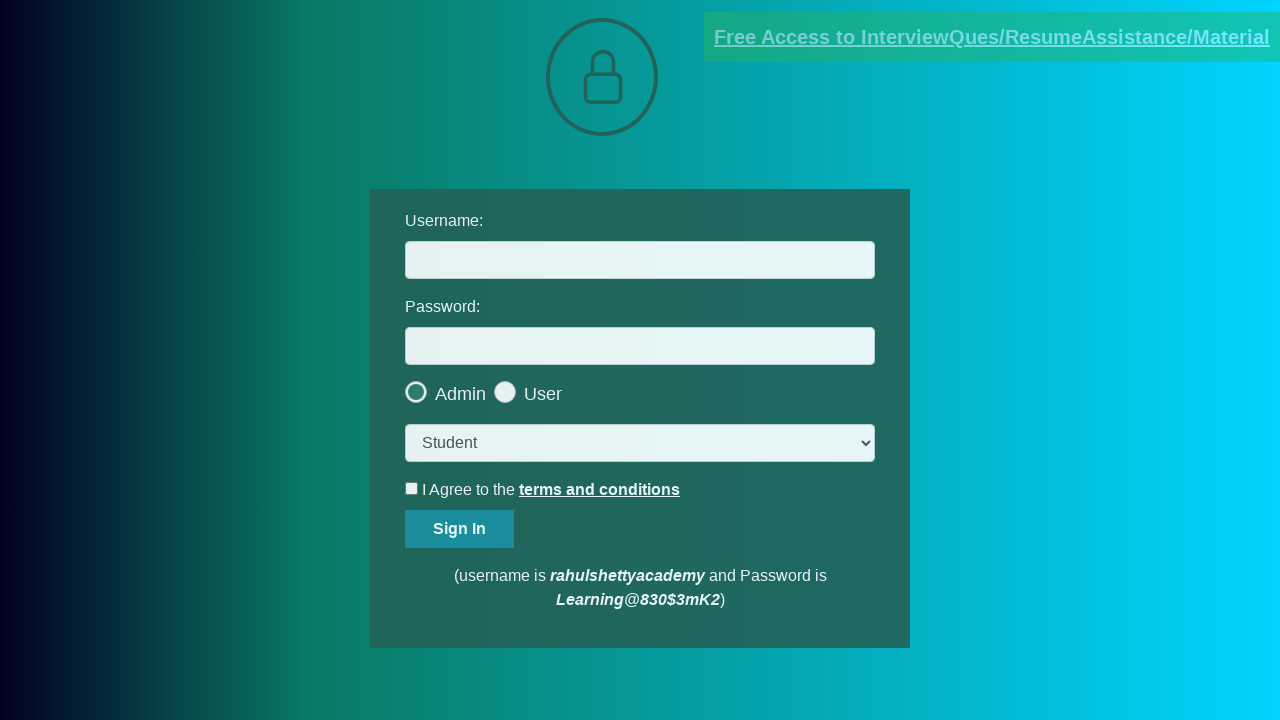

Filled username field with extracted email: mentor@rahulshettyacademy.com on #username
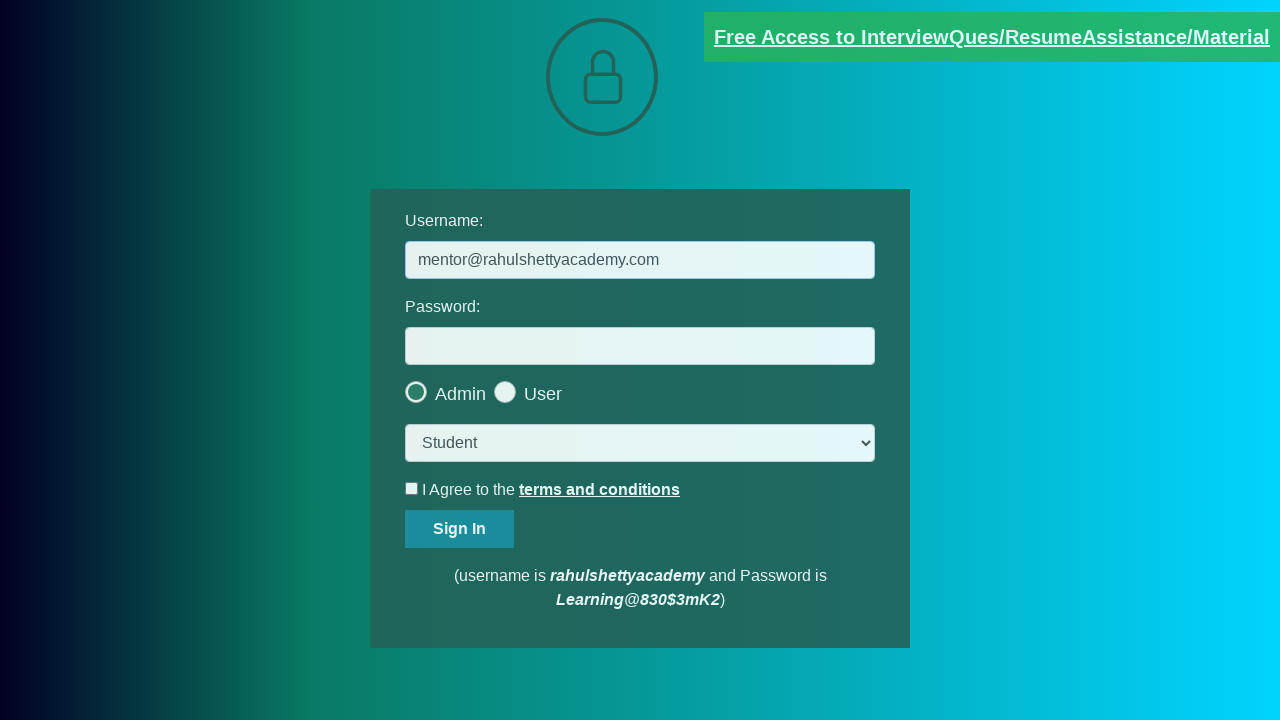

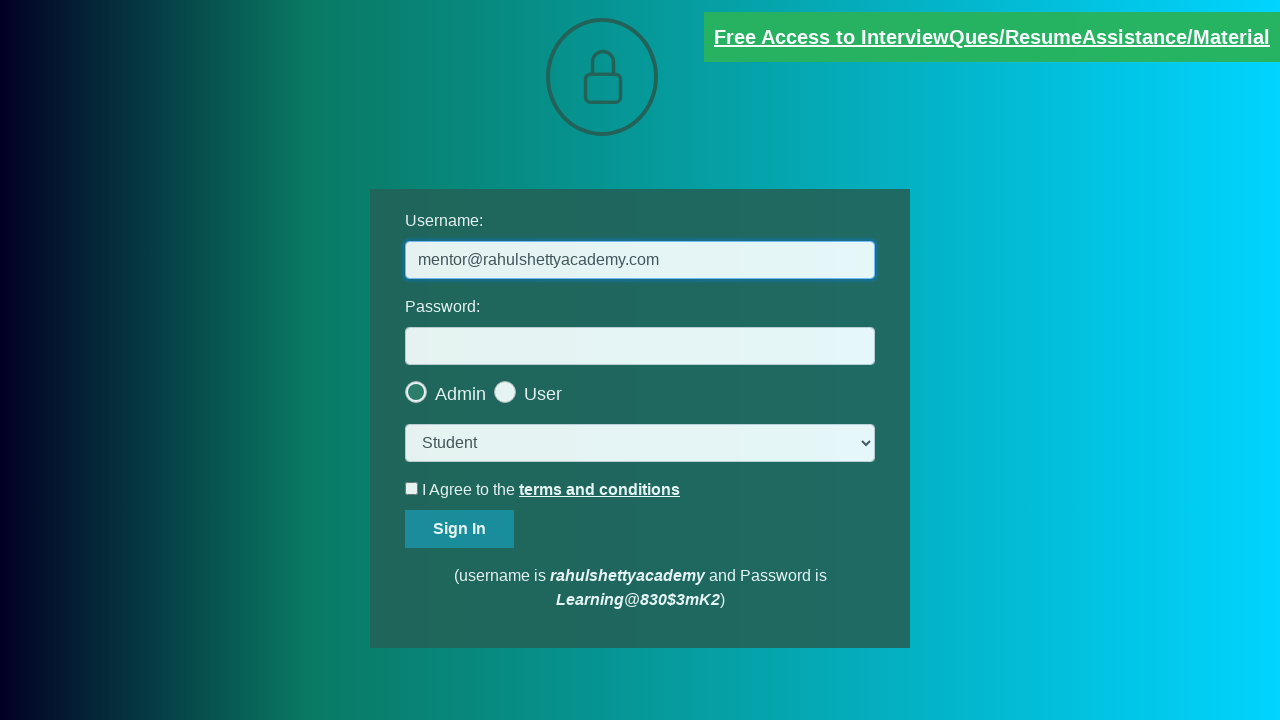